Searches for a product by entering "Head" in the search box and clicking submit

Starting URL: https://lkmdemoaut.accenture.com/TestMeApp/fetchcat.htm

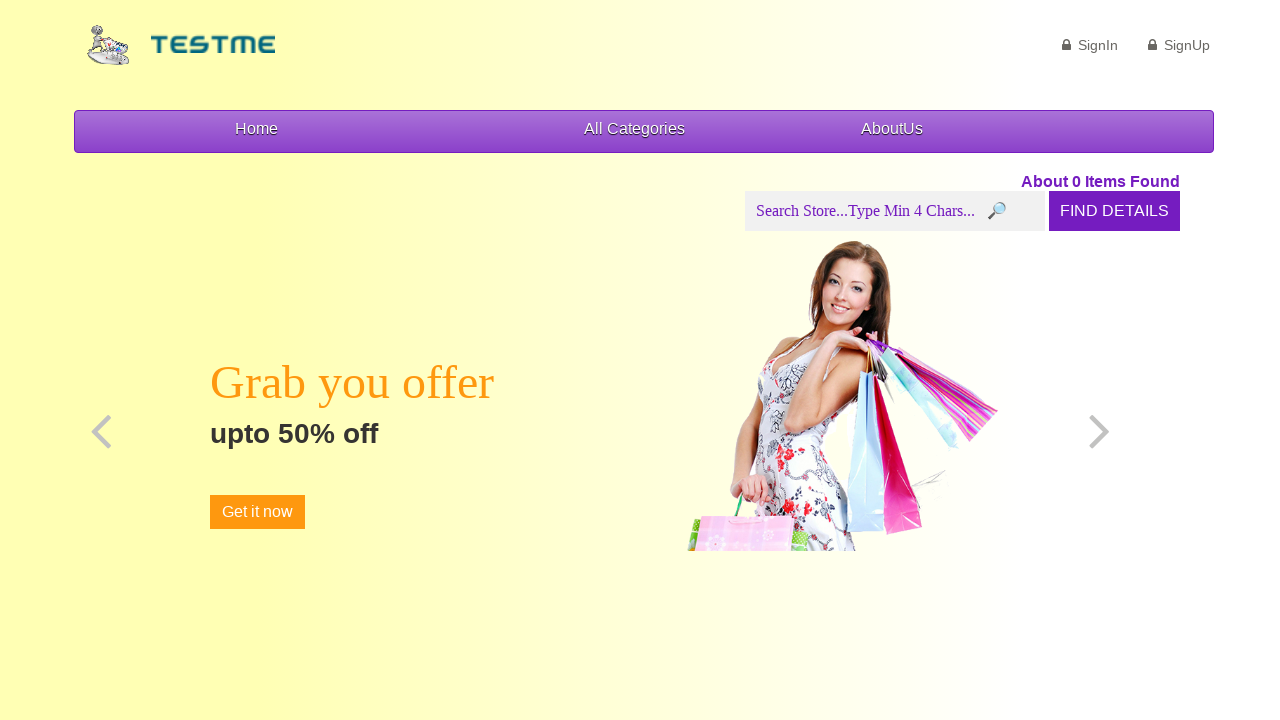

Entered 'Head' in the search box on input[name='products']
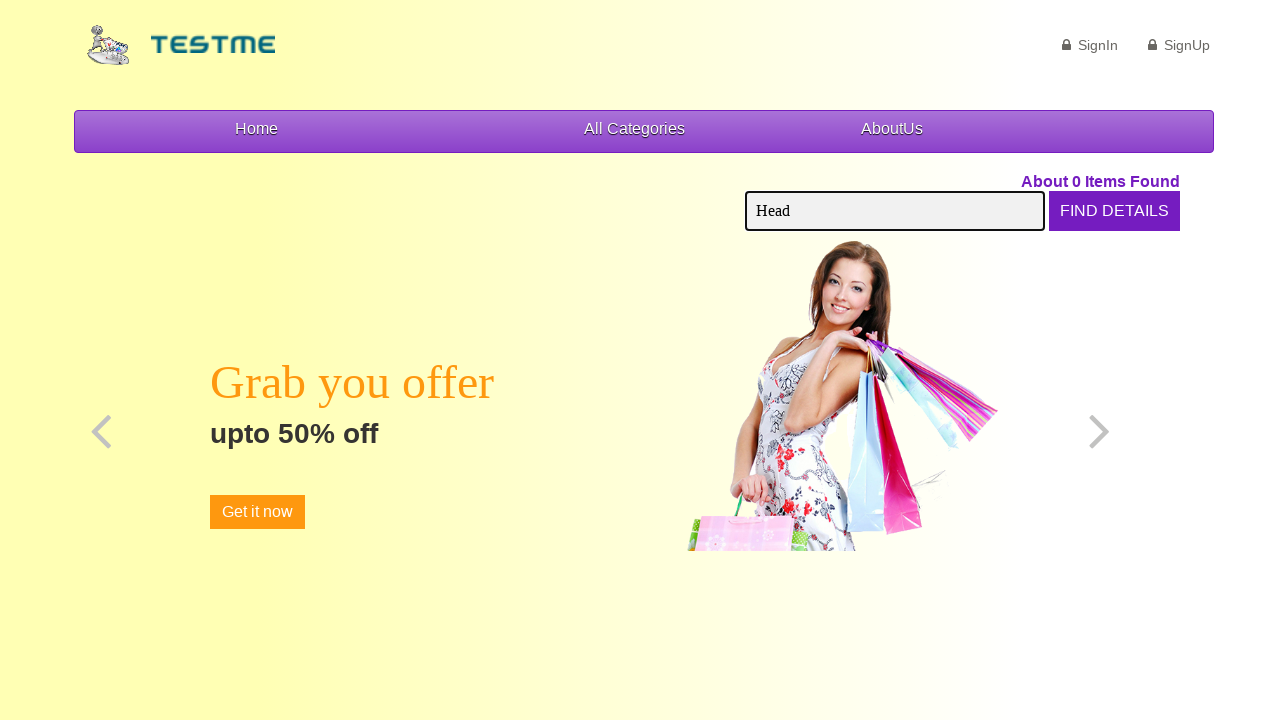

Clicked search submit button at (1114, 211) on input[type='submit']
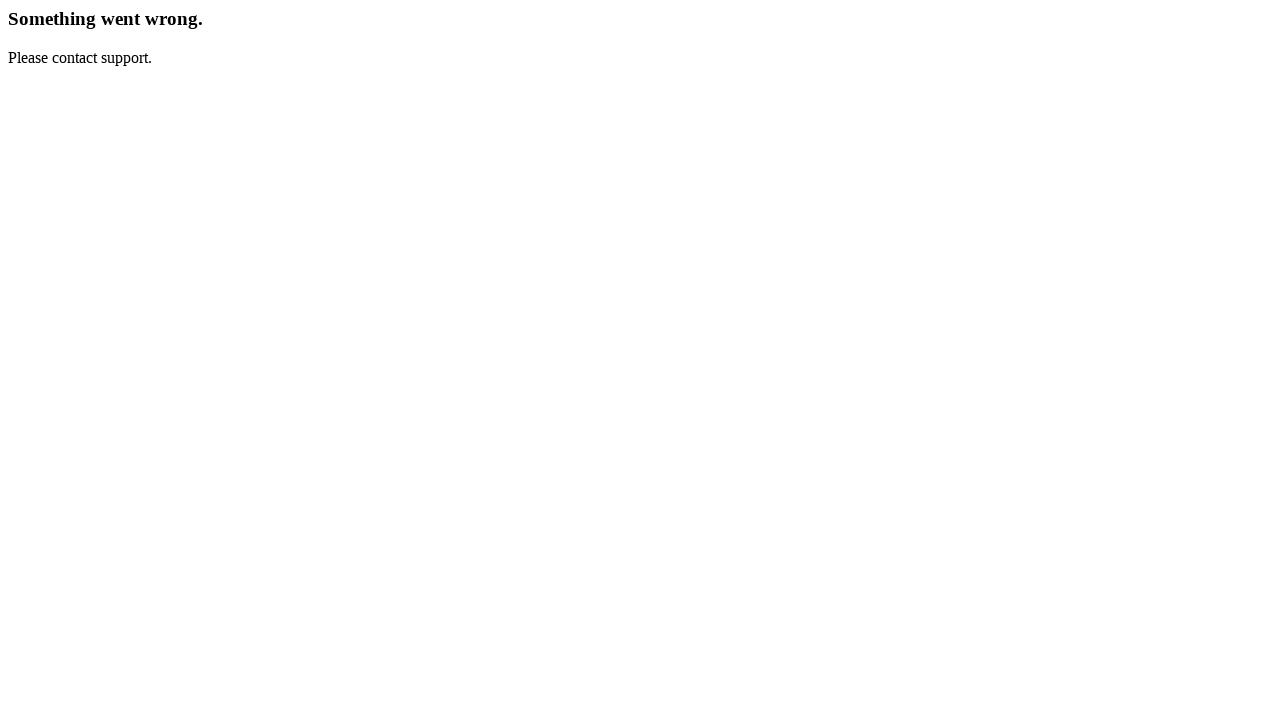

Waited for search results to load
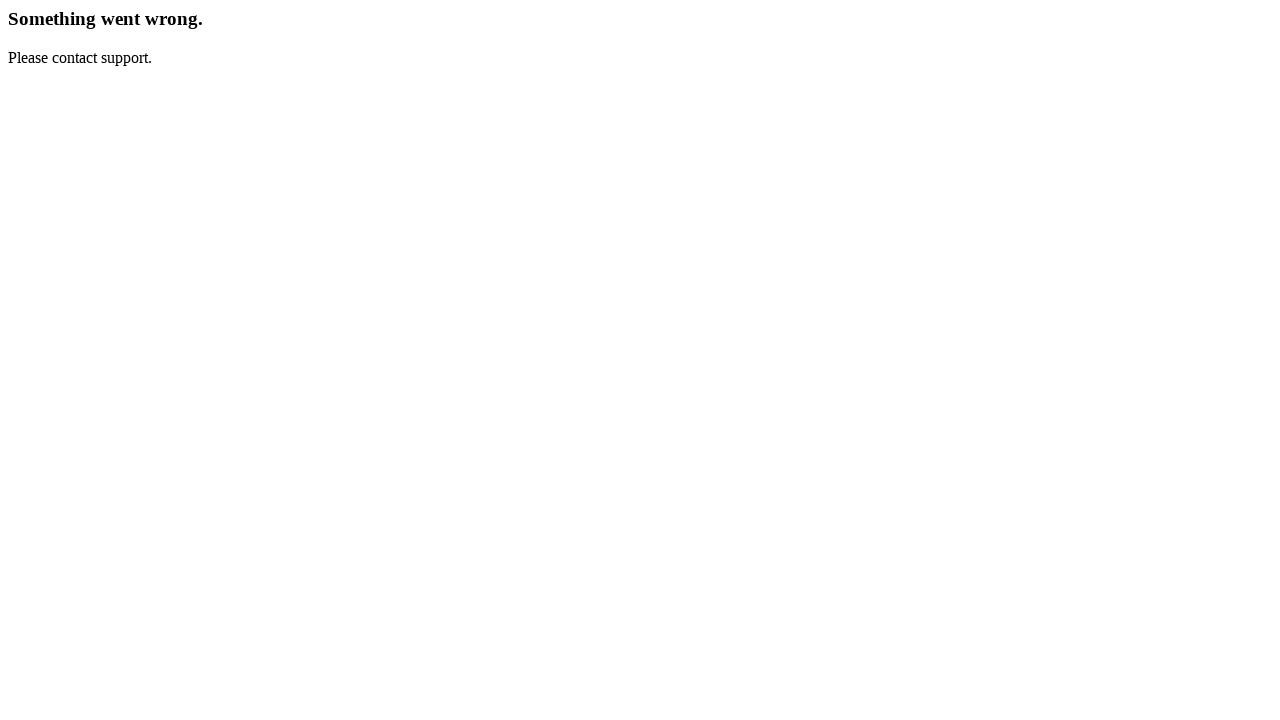

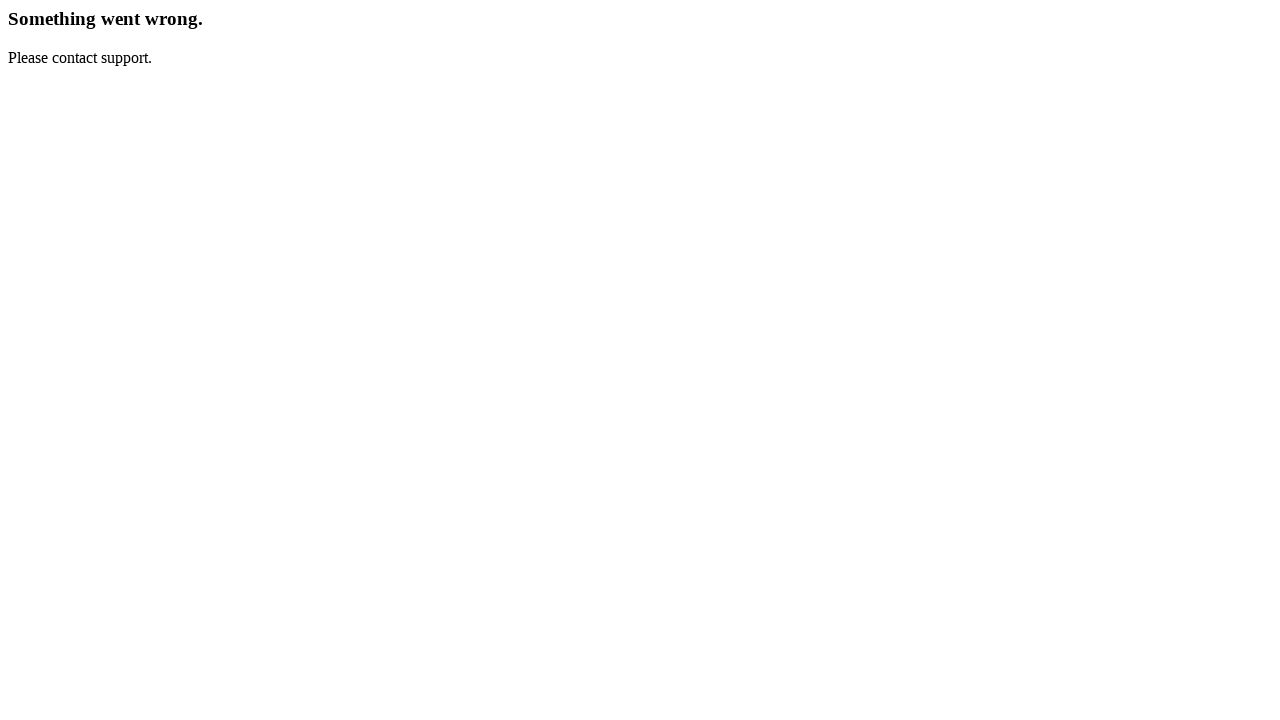